Selects a specific date in a date picker by clearing and entering a new date

Starting URL: https://demoqa.com/date-picker

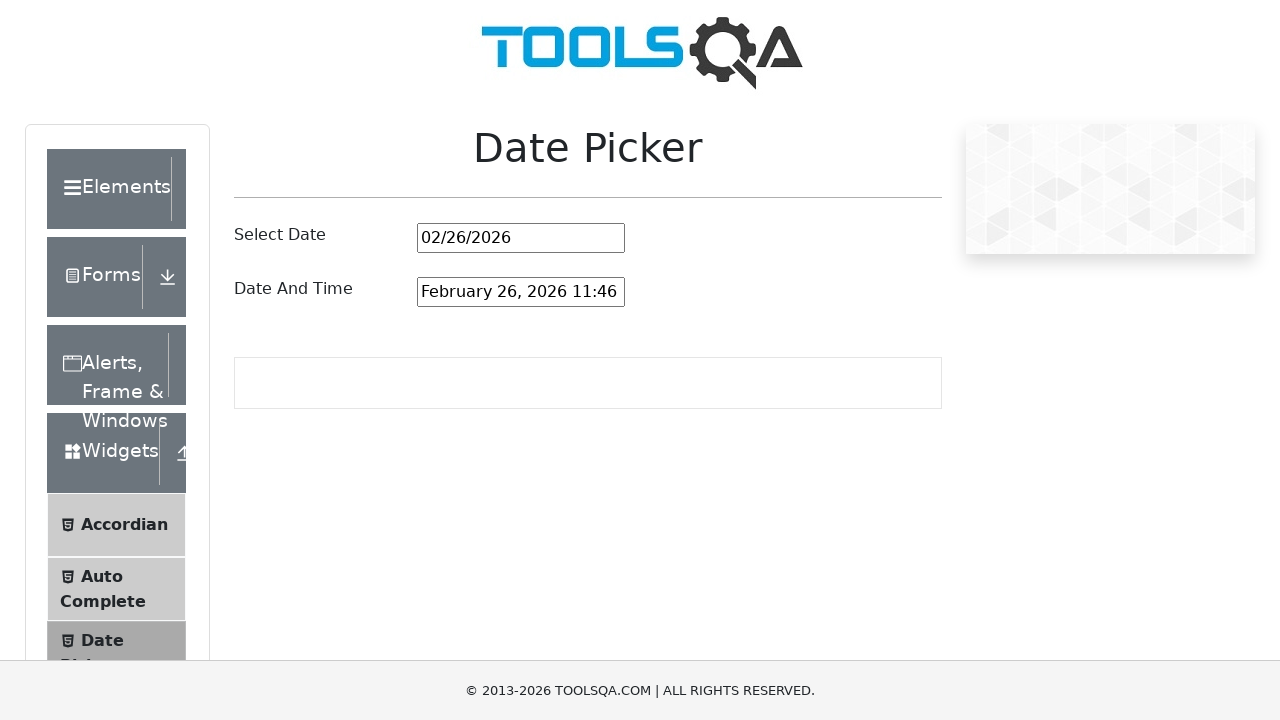

Located the date picker input field
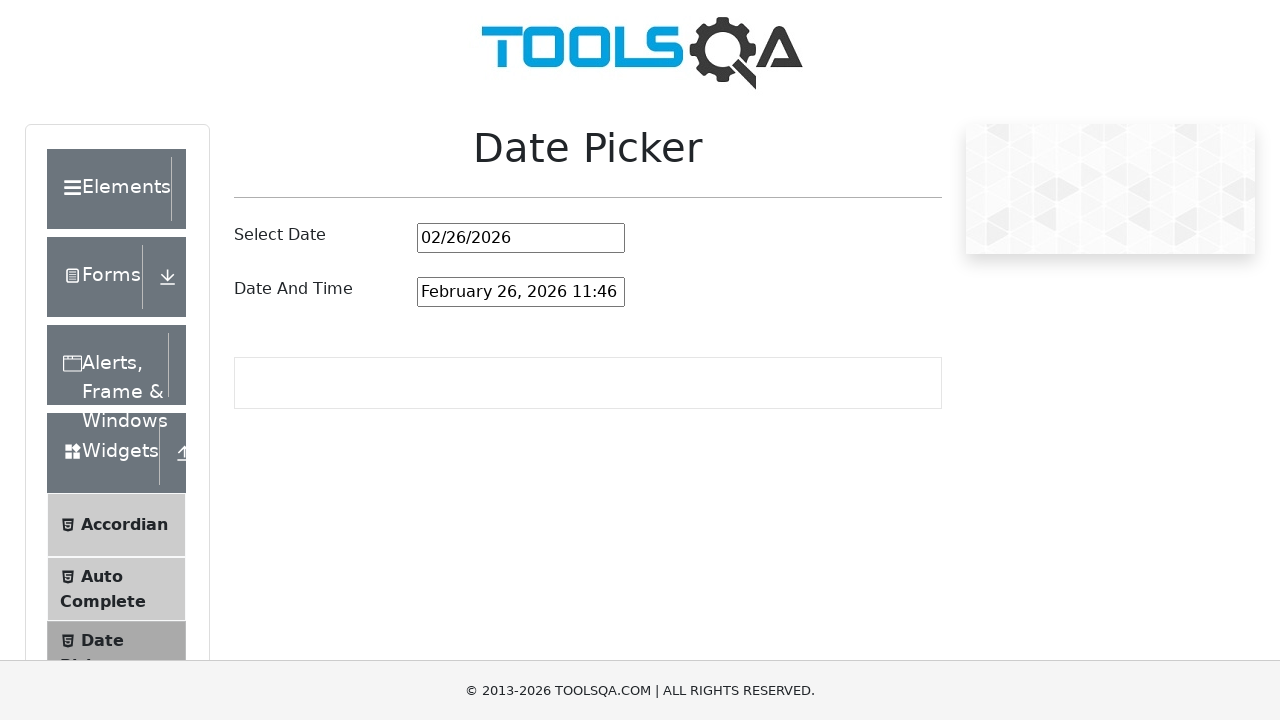

Clicked on the date picker input field at (521, 238) on #datePickerMonthYearInput
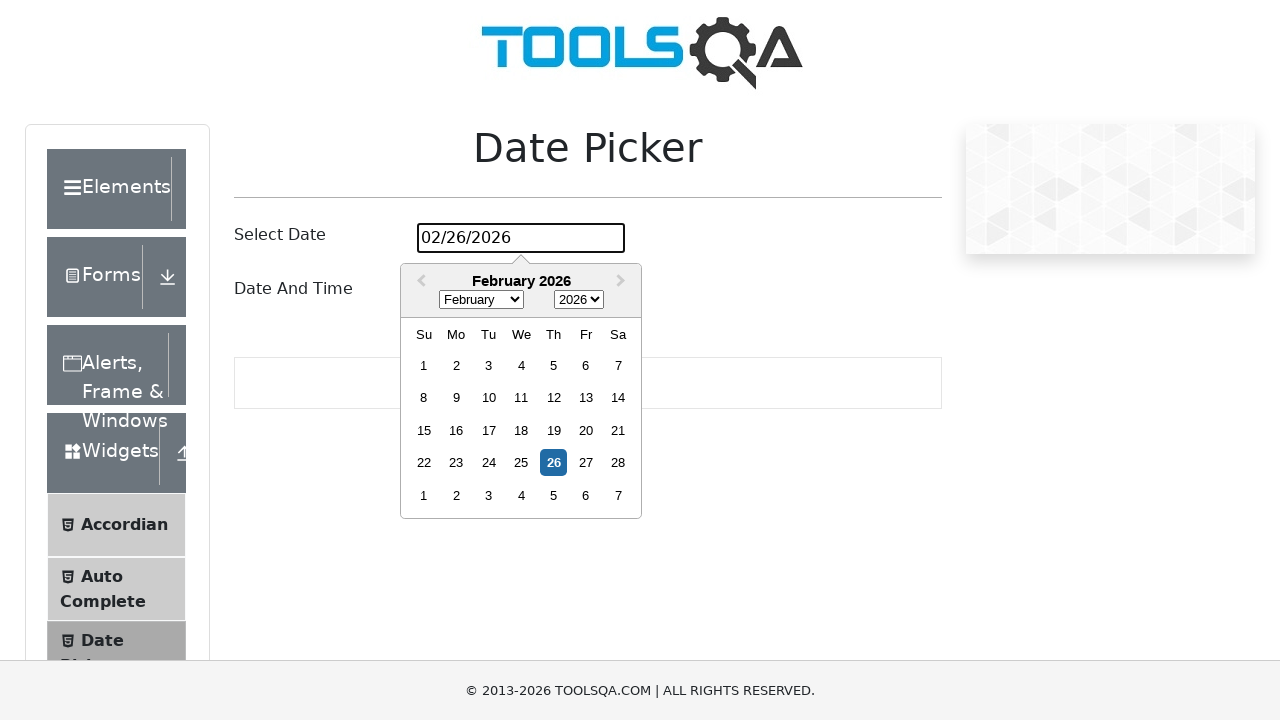

Selected all text in the date input field on #datePickerMonthYearInput
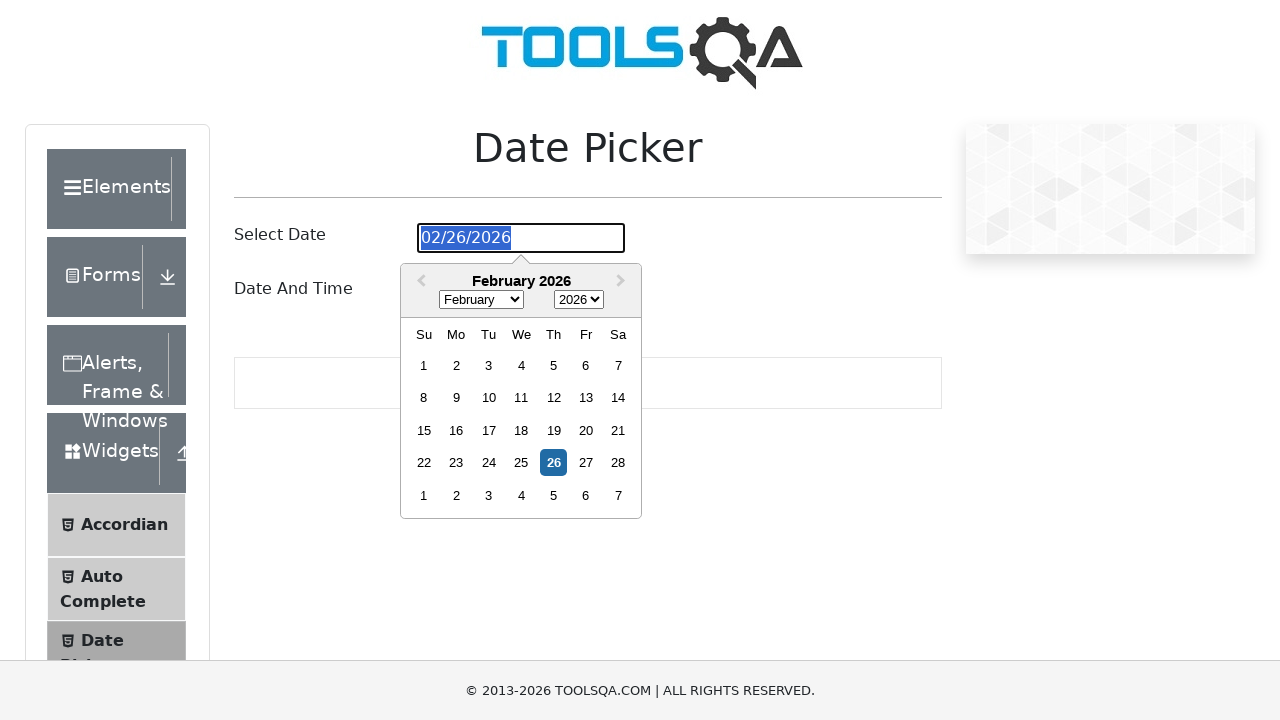

Filled date input with '02/10/2023' on #datePickerMonthYearInput
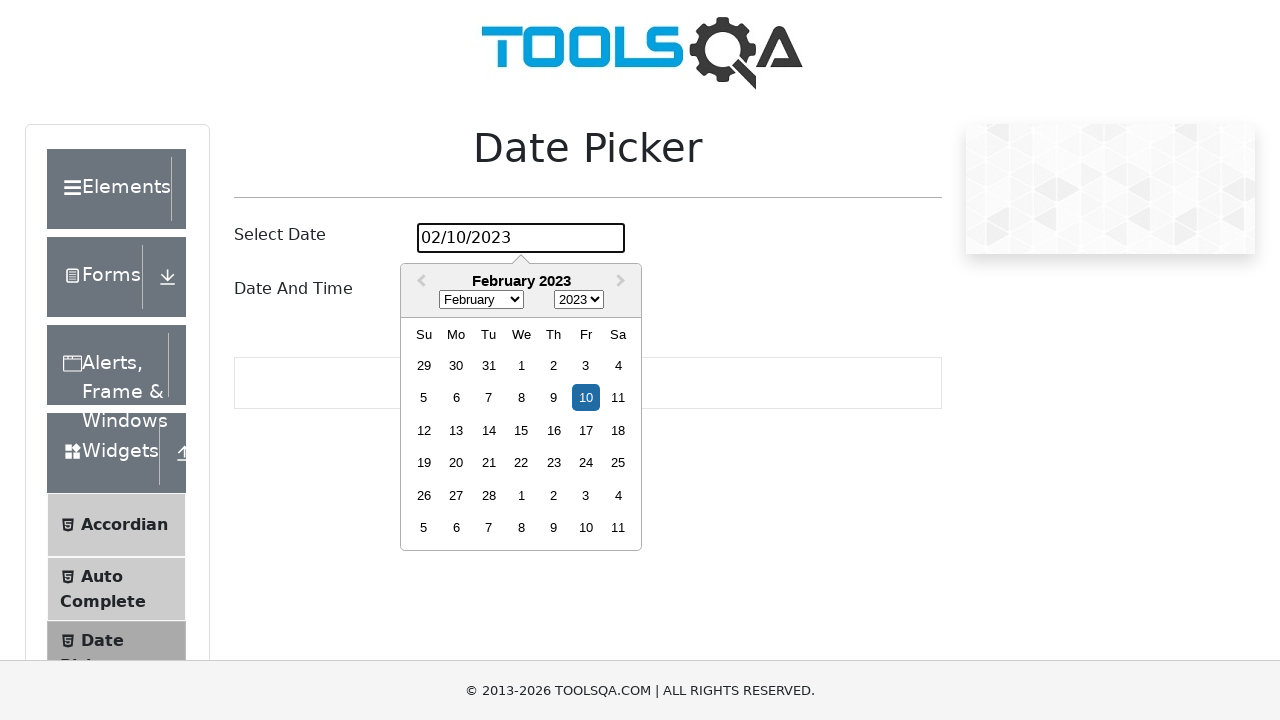

Pressed Enter to confirm the date selection on #datePickerMonthYearInput
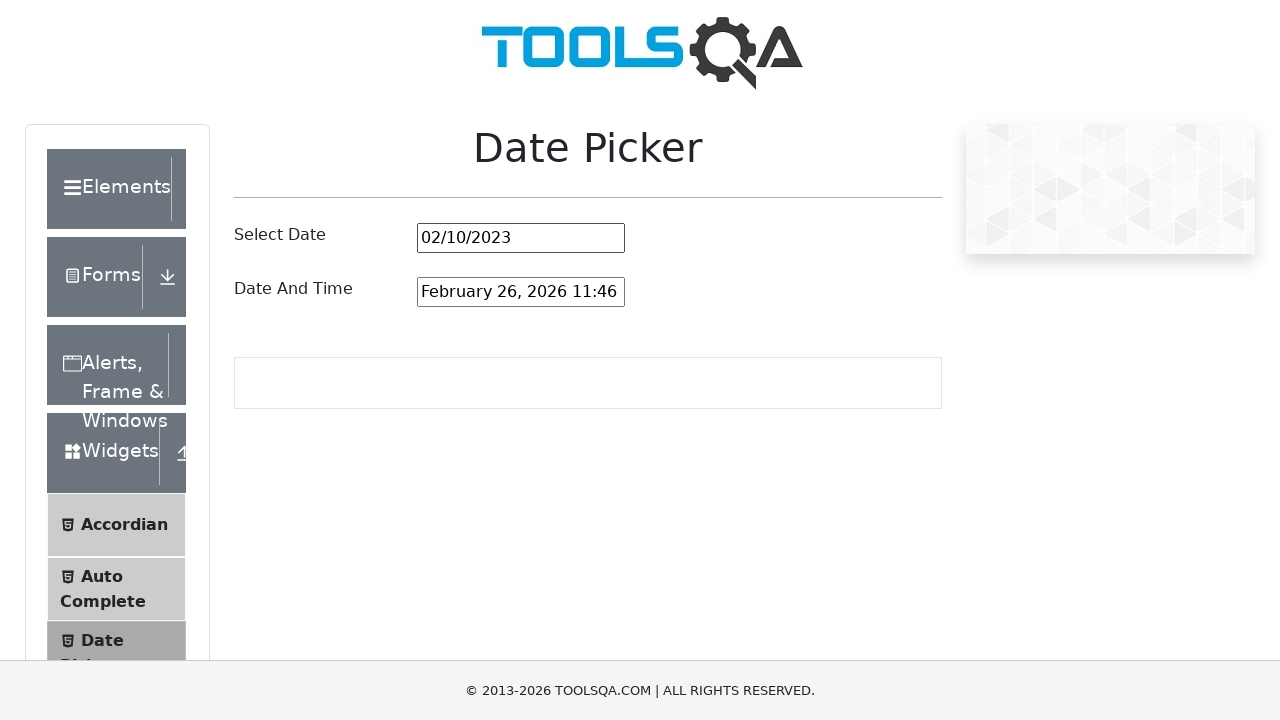

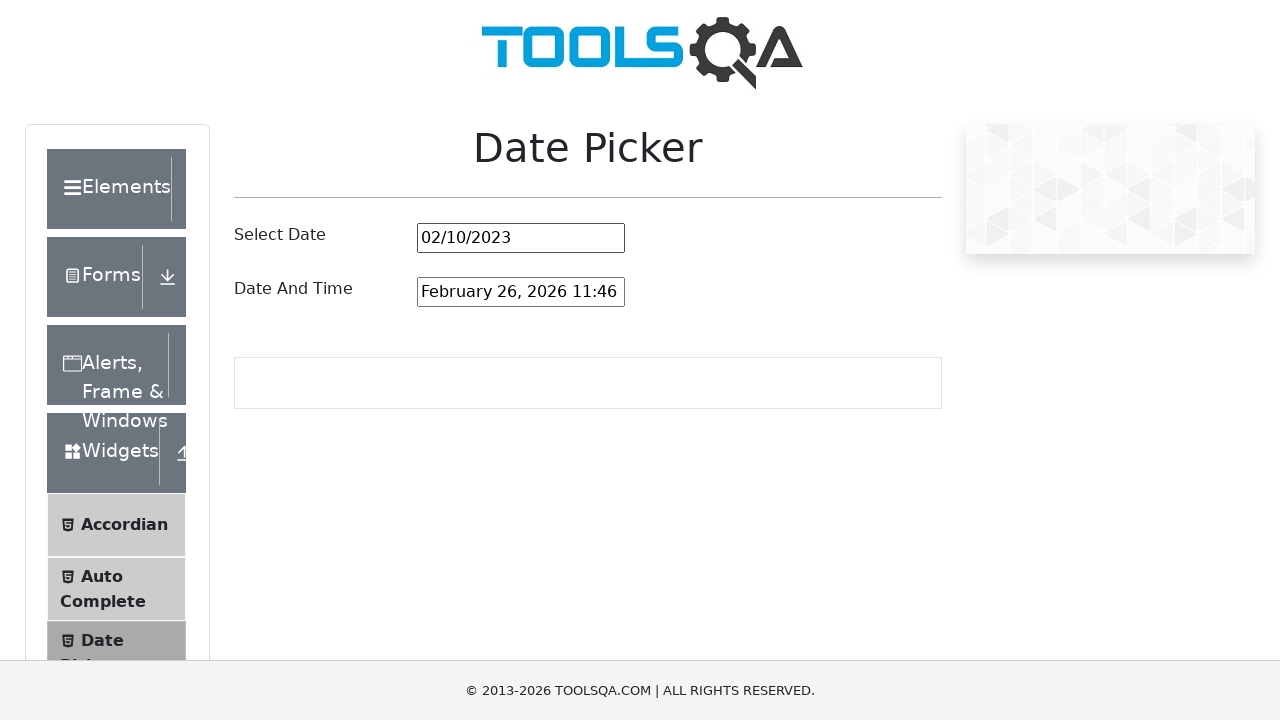